Opens the menu and clicks the Home link to return to the homepage

Starting URL: https://katalon-demo-cura.herokuapp.com/

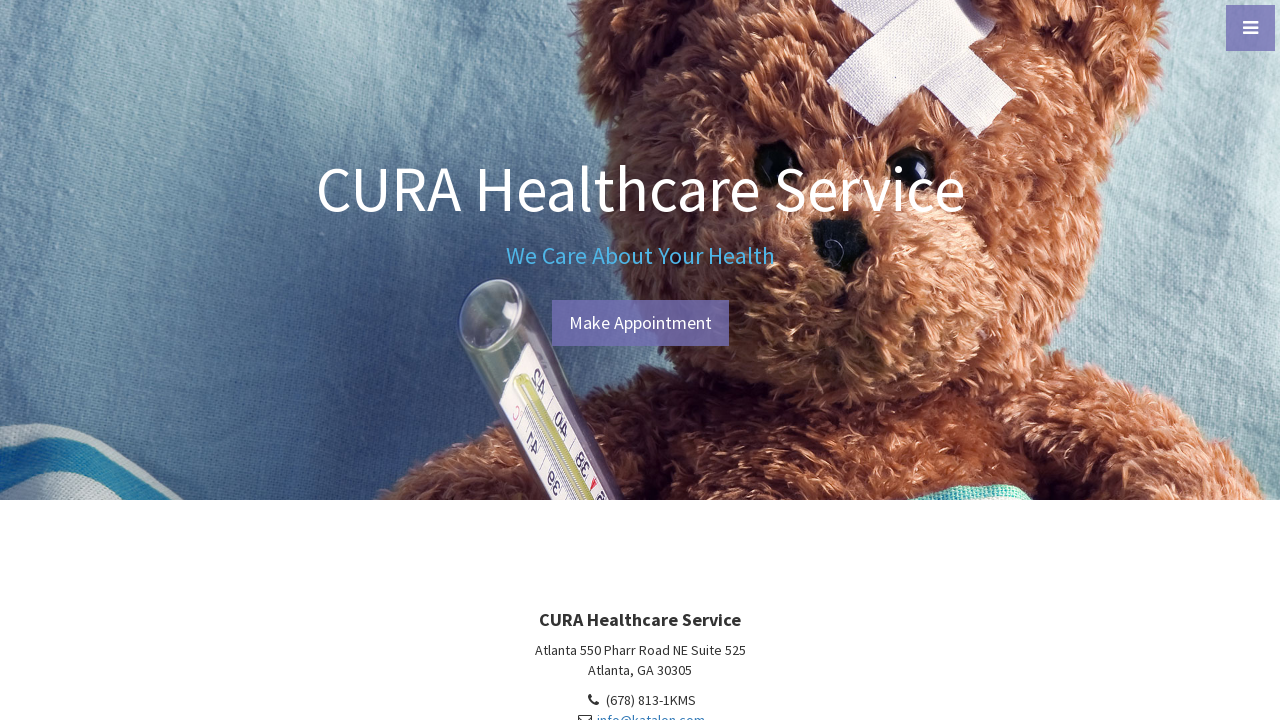

Clicked menu toggle button at (1250, 28) on #menu-toggle
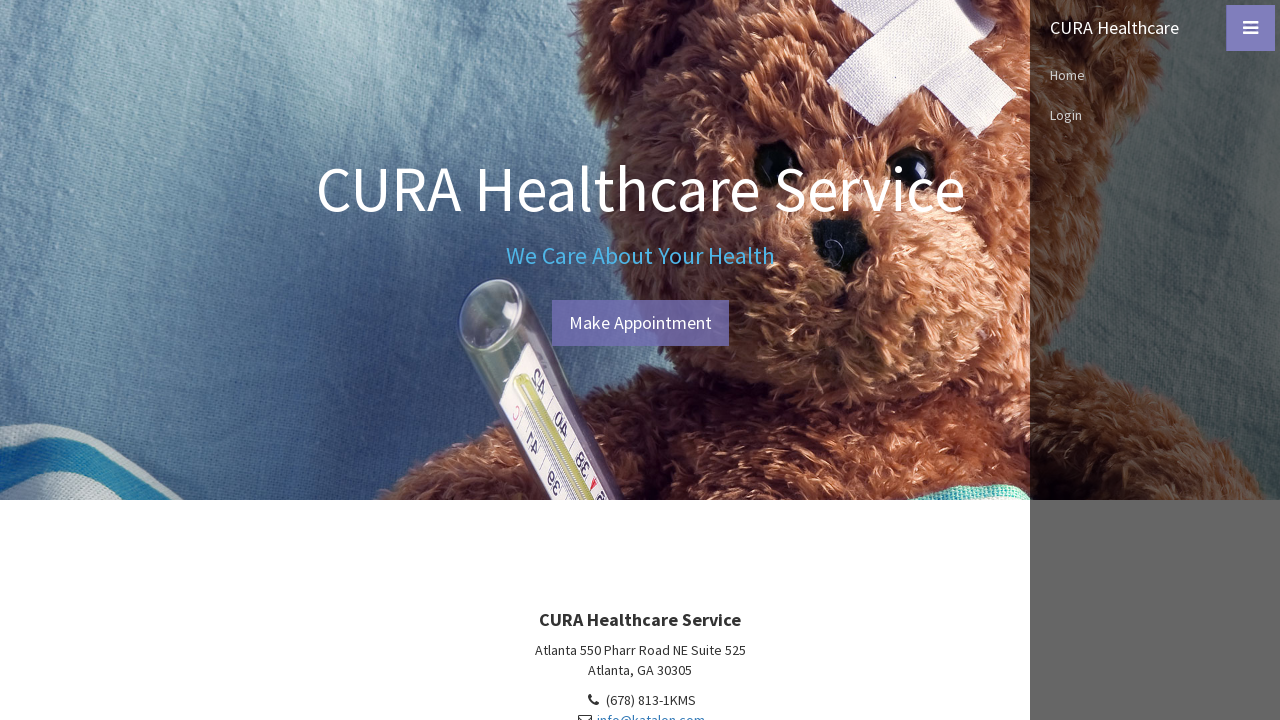

Clicked Home link from menu at (1155, 75) on xpath=//ul/li[2]/a
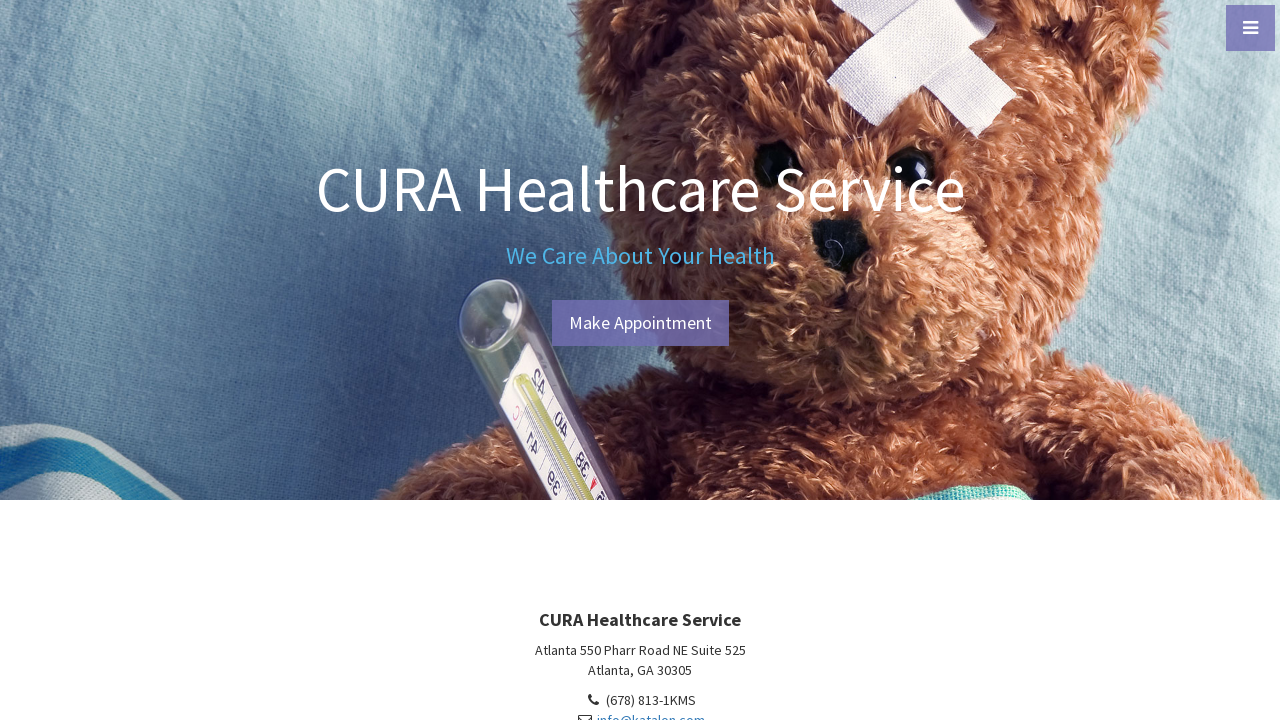

Verified navigation to home page
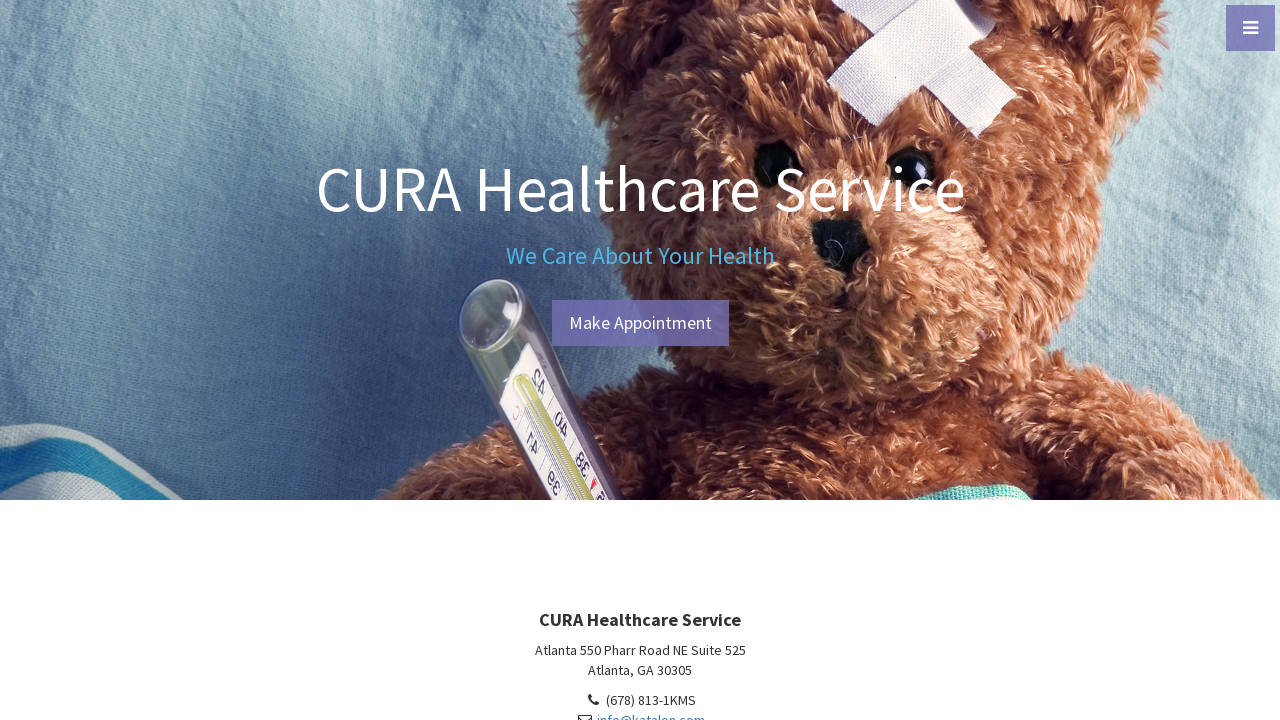

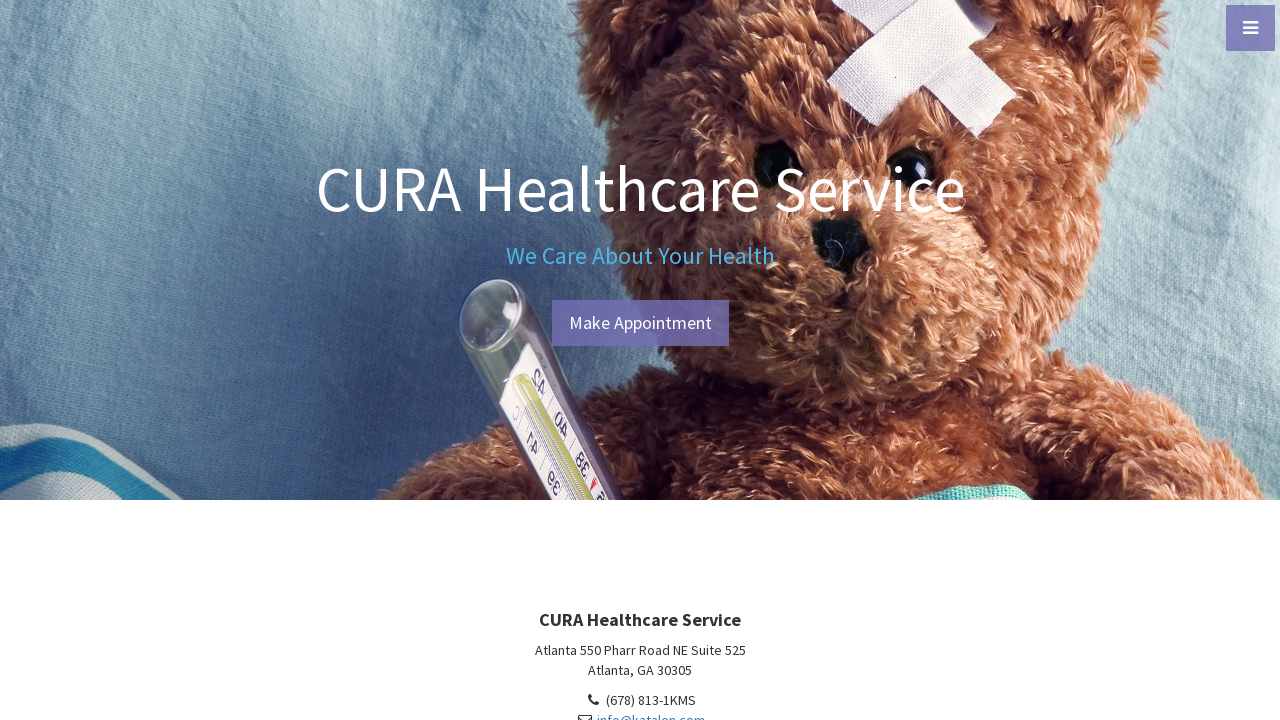